Navigates to DuckDuckGo homepage and verifies the page loads by checking for the page title

Starting URL: https://duckduckgo.com/

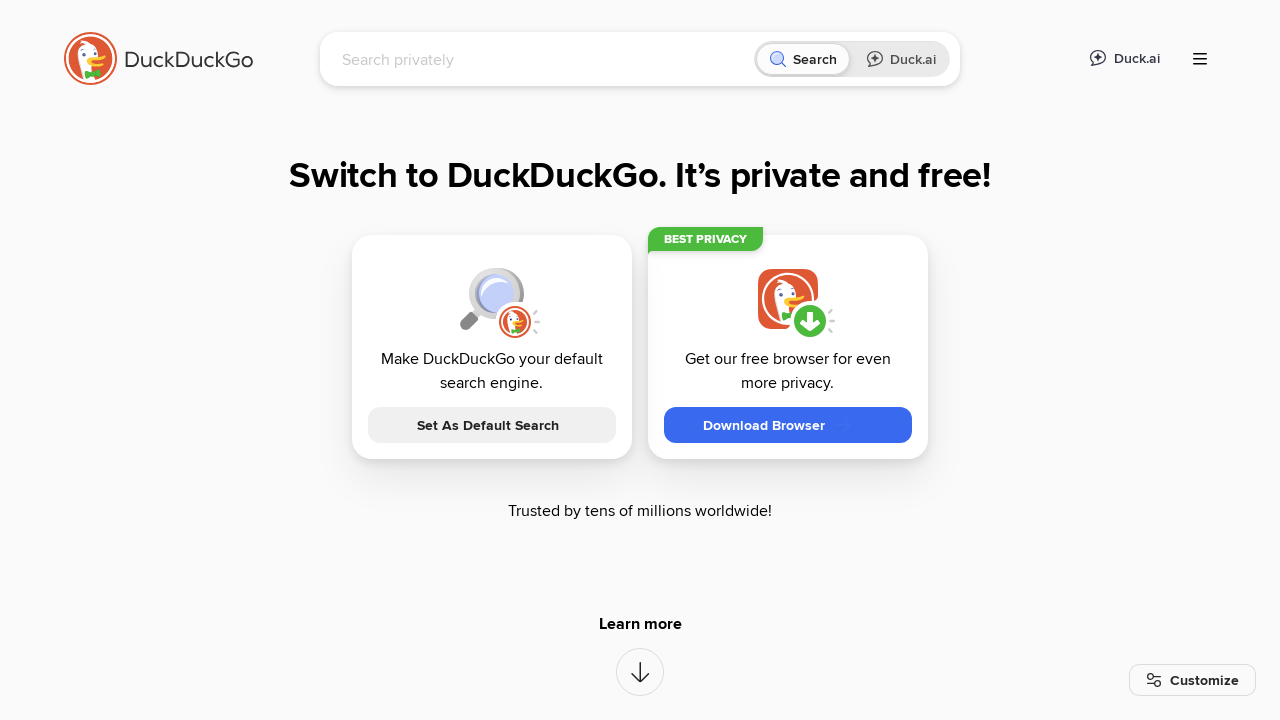

Waited for page to reach domcontentloaded state
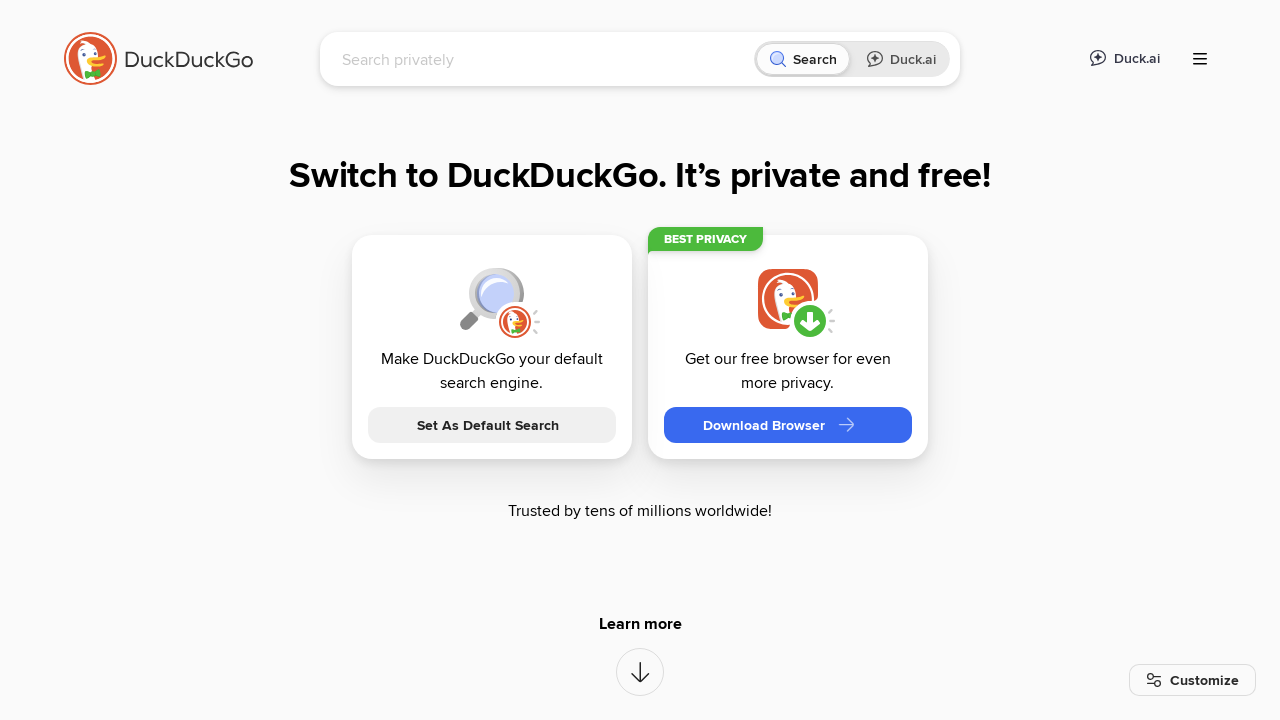

Retrieved page title
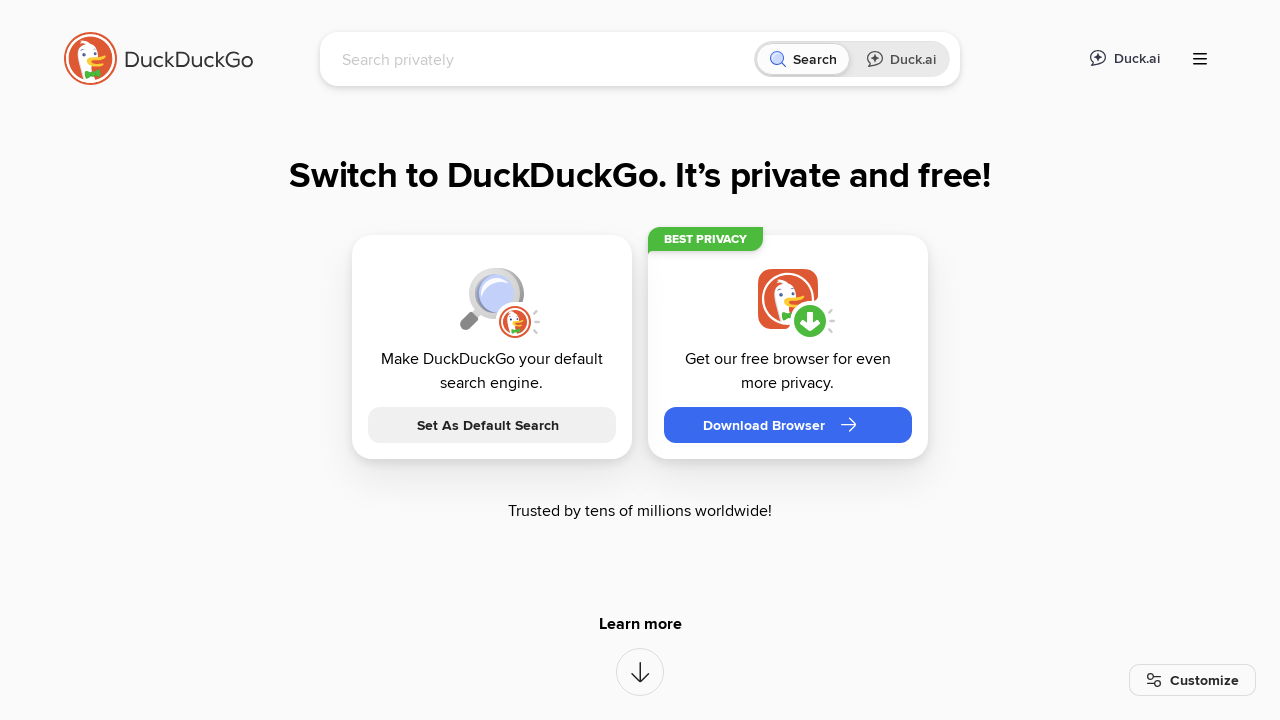

Verified page title is not empty
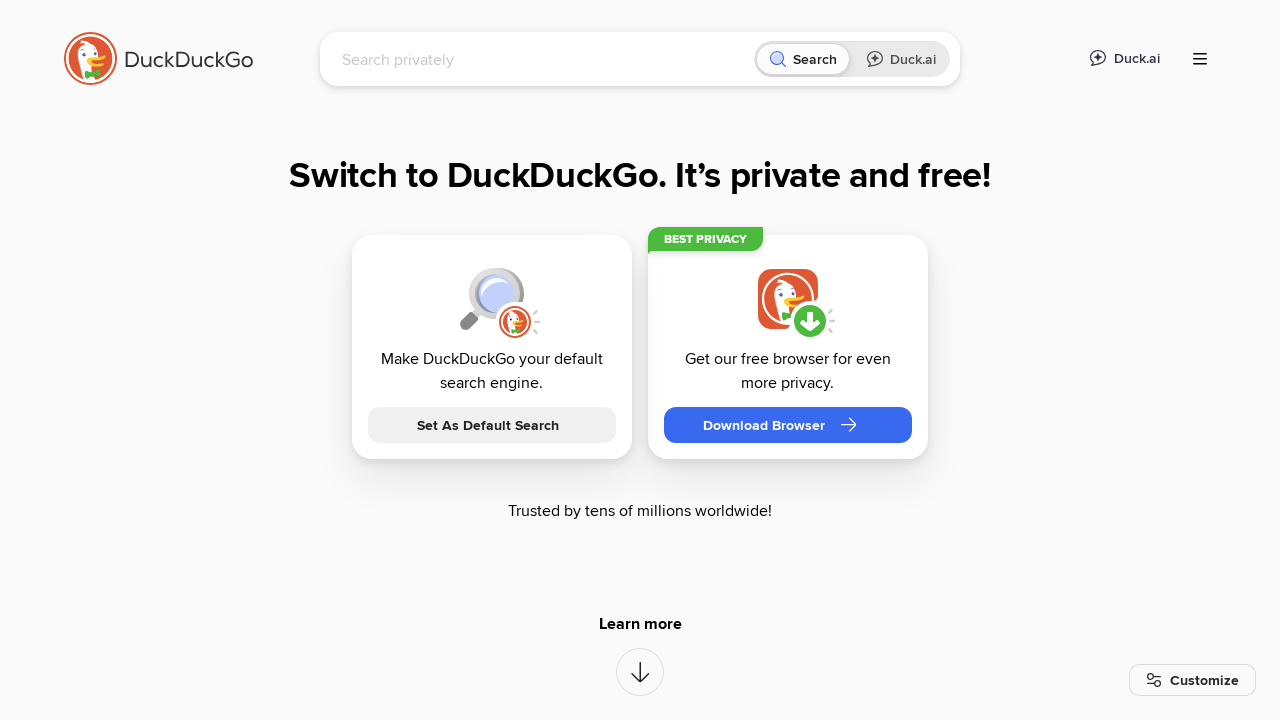

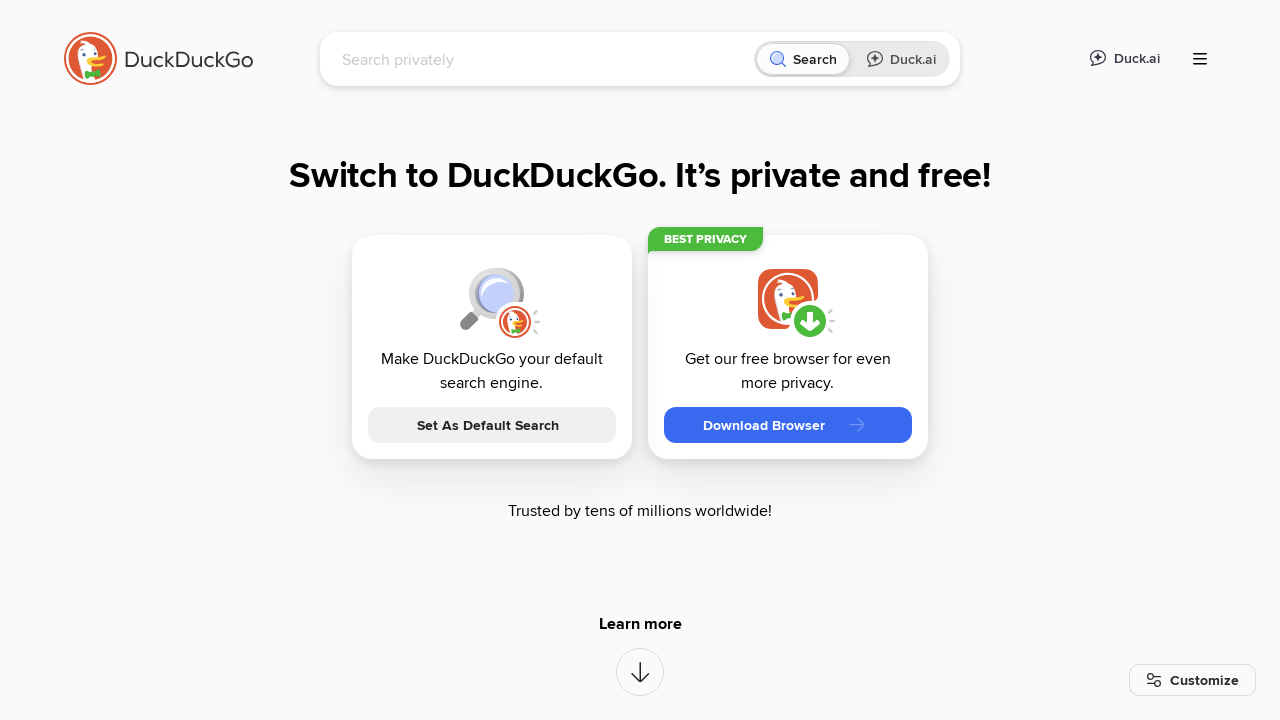